Tests the Korean contact form on Wrapsody ECO website by filling out name, company, department, email, phone, selecting company size, entering a message, and checking promotional and terms checkboxes.

Starting URL: https://www.wrapsodyeco.com/kr/

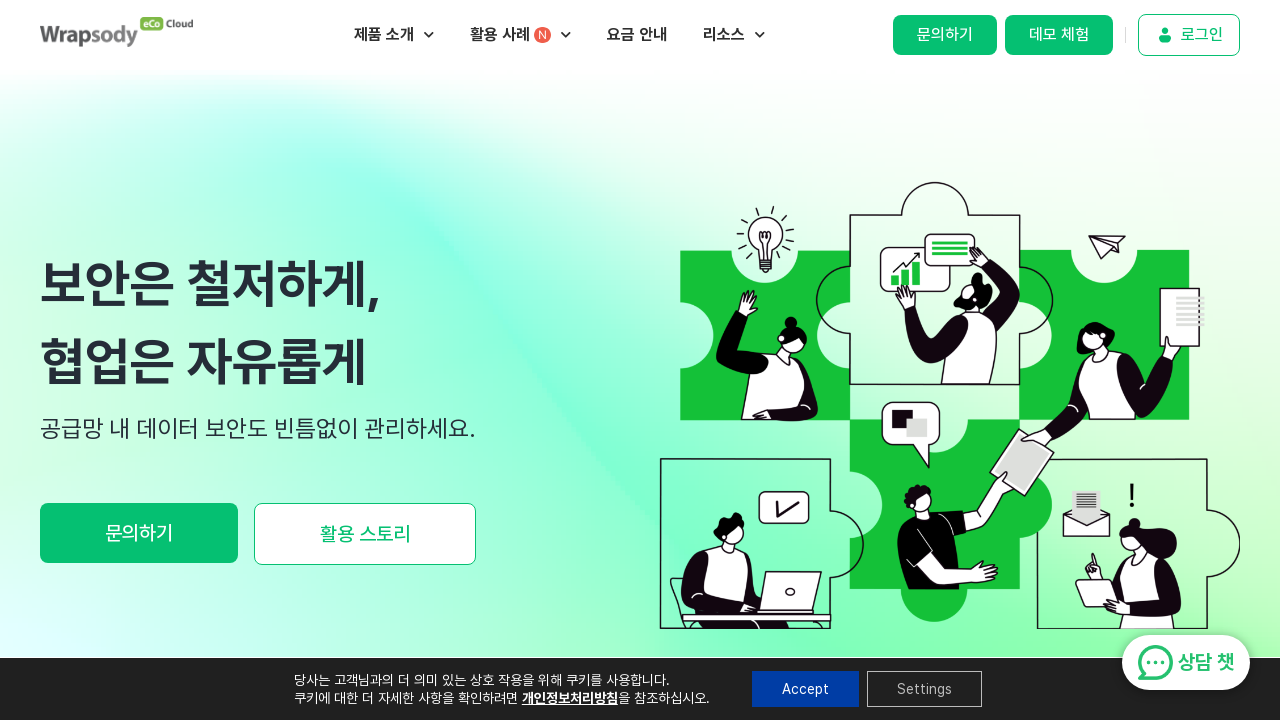

Clicked '문의하기' (Contact Us) link in banner at (945, 35) on internal:role=banner >> internal:role=link[name="문의하기"i]
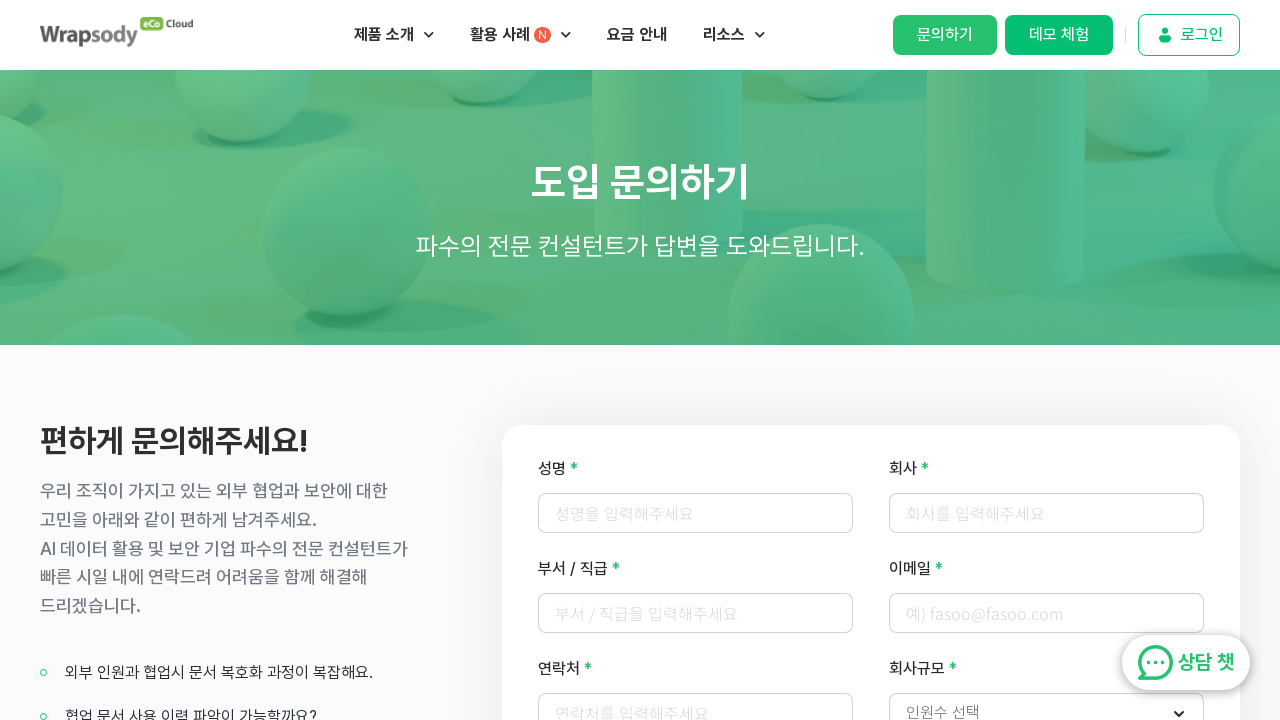

Clicked on name field at (696, 513) on internal:label="\uc131\uba85"i
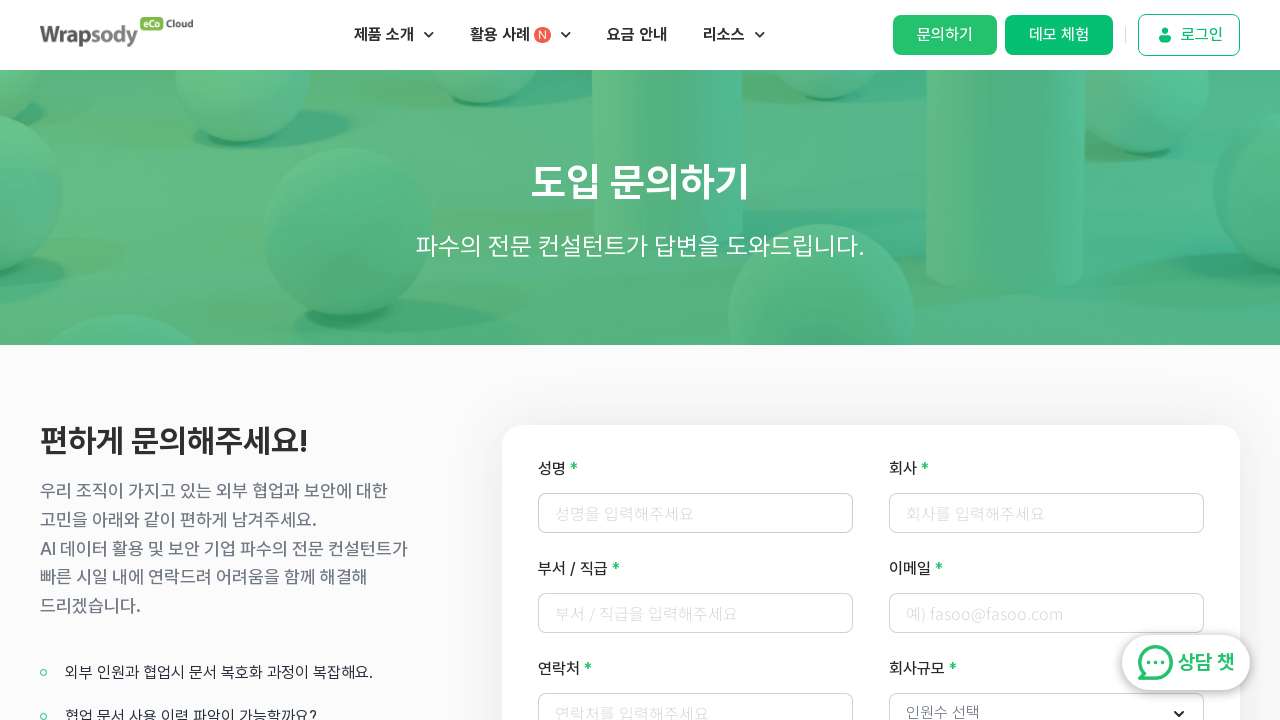

Filled name field with '박영희' on internal:label="\uc131\uba85"i
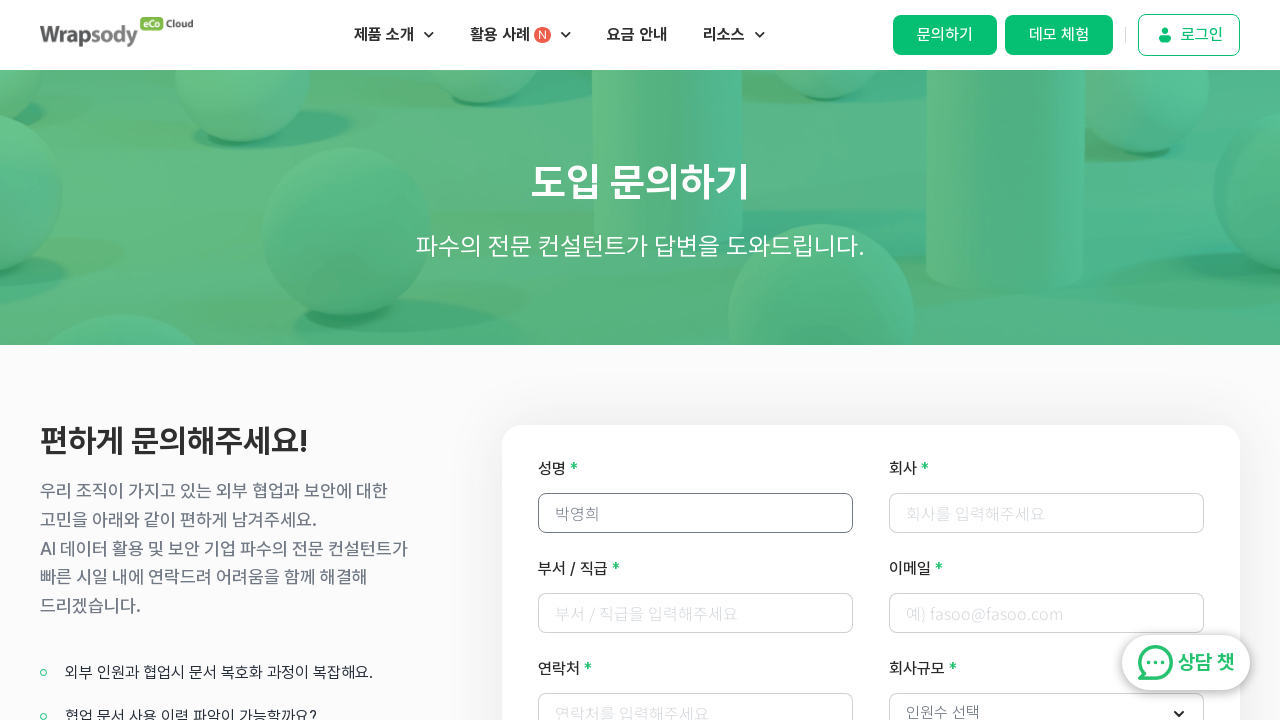

Clicked on company field at (1047, 513) on internal:label="\ud68c\uc0ac"s
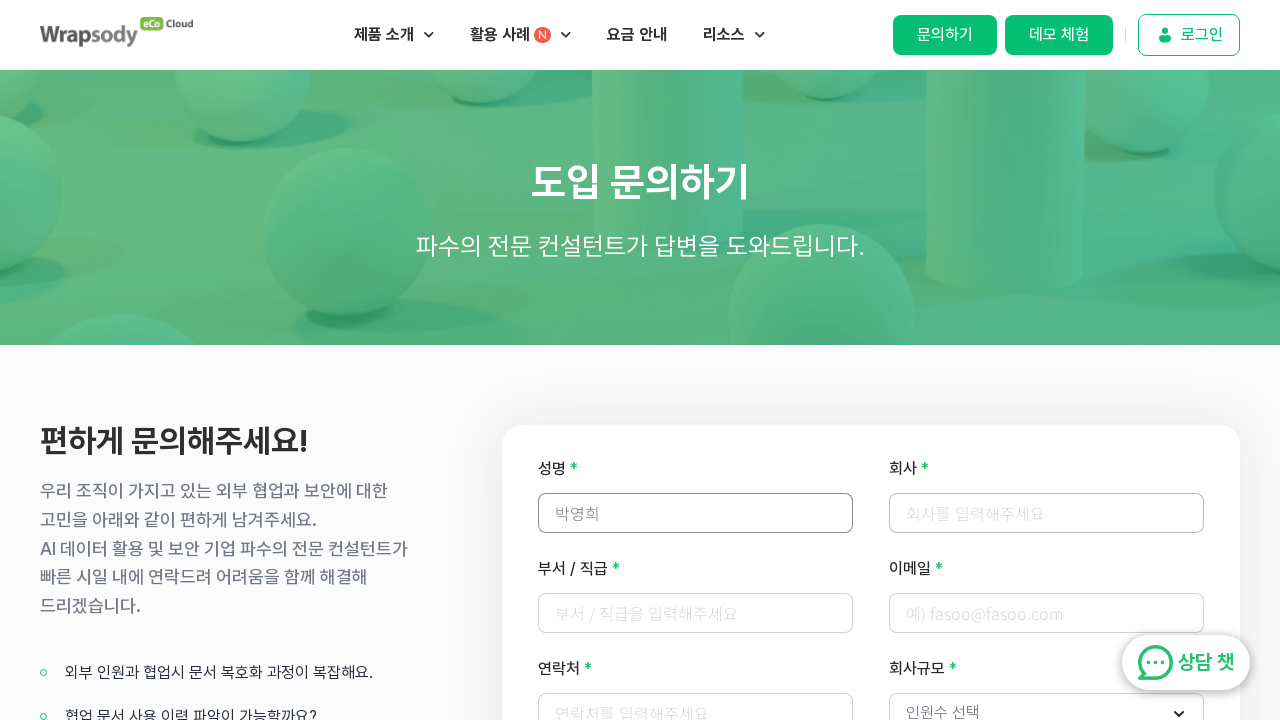

Filled company field with '샘플기업' on internal:label="\ud68c\uc0ac"s
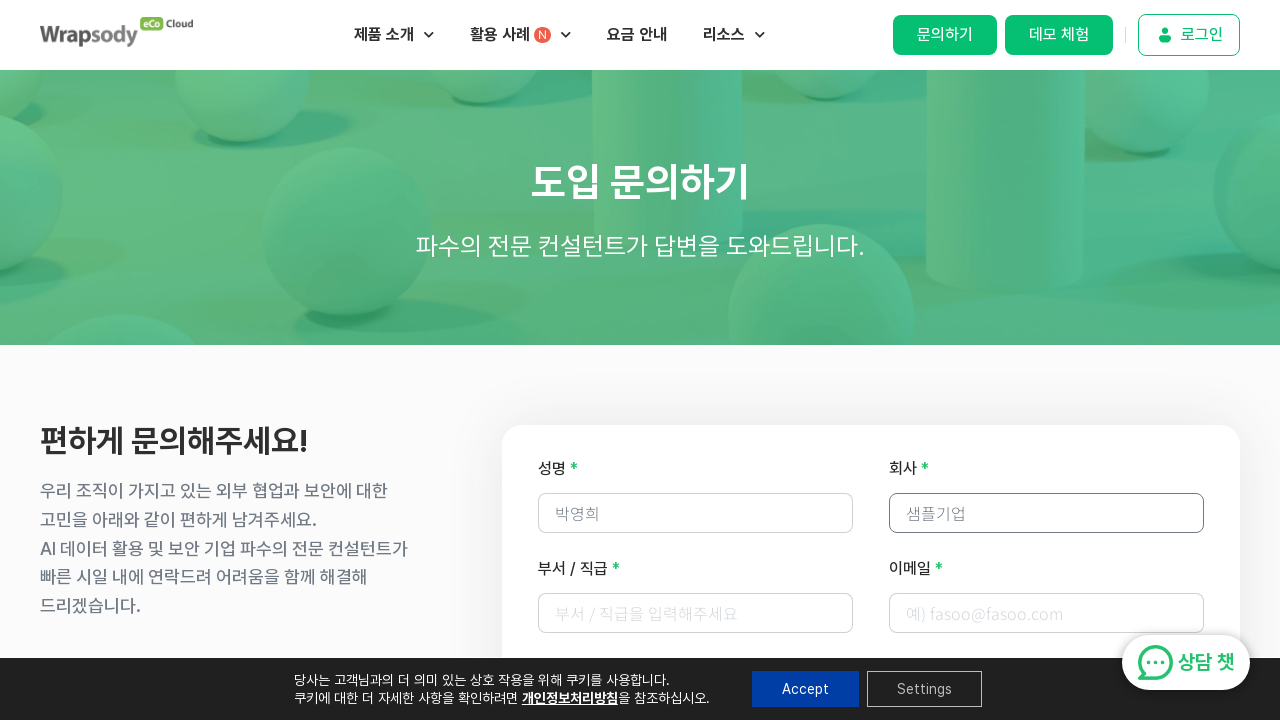

Clicked on department/position field at (696, 613) on internal:label="\ubd80\uc11c / \uc9c1\uae09"i
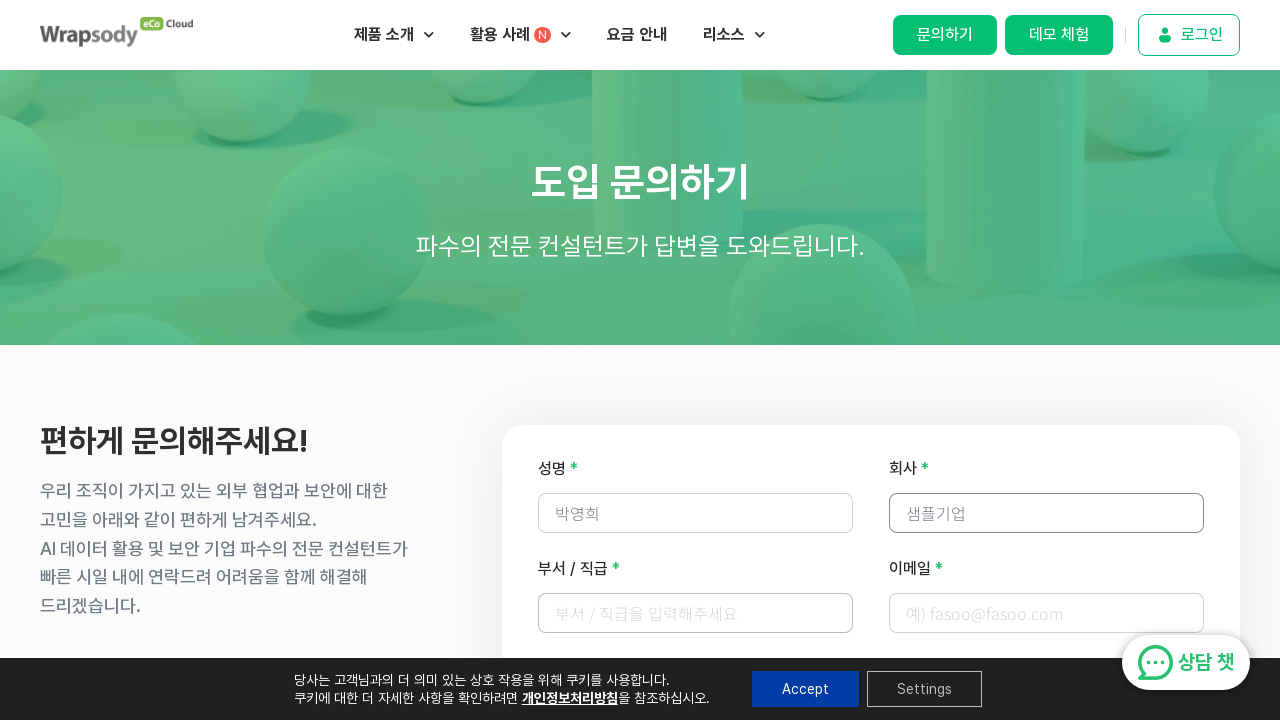

Filled department/position field with '영업팀 / 대리' on internal:label="\ubd80\uc11c / \uc9c1\uae09"i
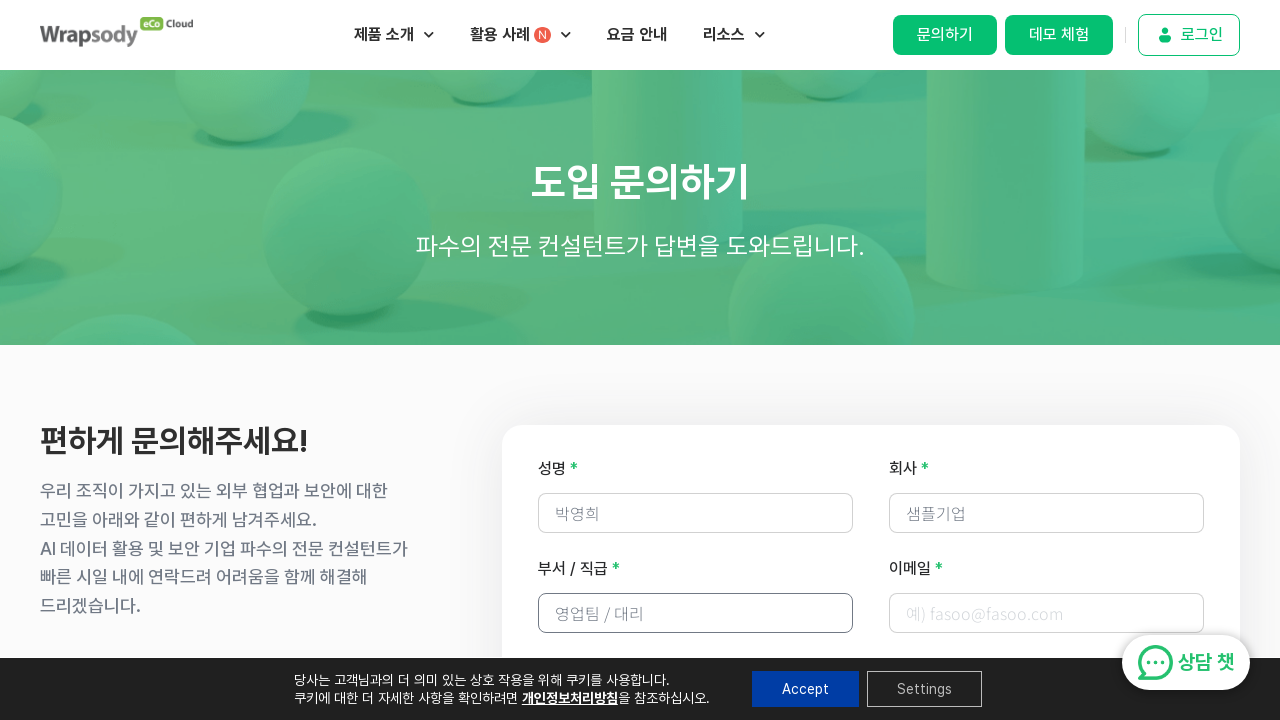

Clicked on email field at (1047, 613) on internal:label="\uc774\uba54\uc77c"i
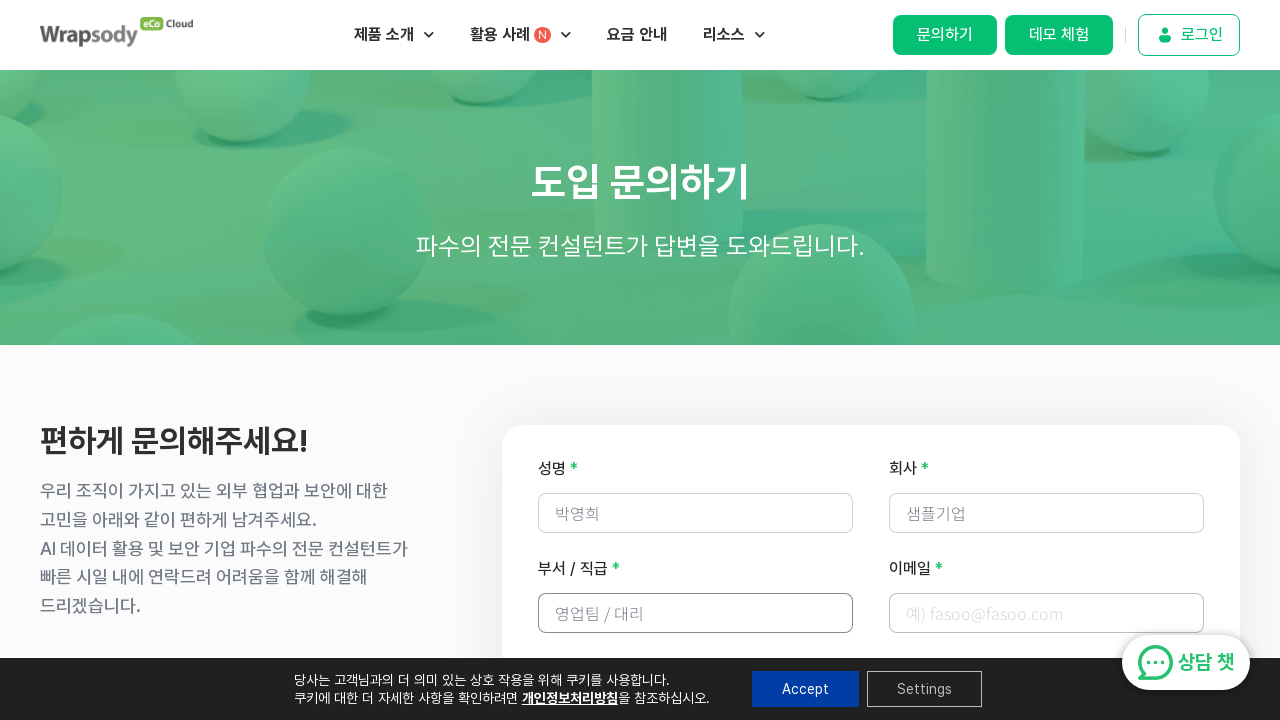

Filled email field with 'younghee.park@sampleco.kr' on internal:label="\uc774\uba54\uc77c"i
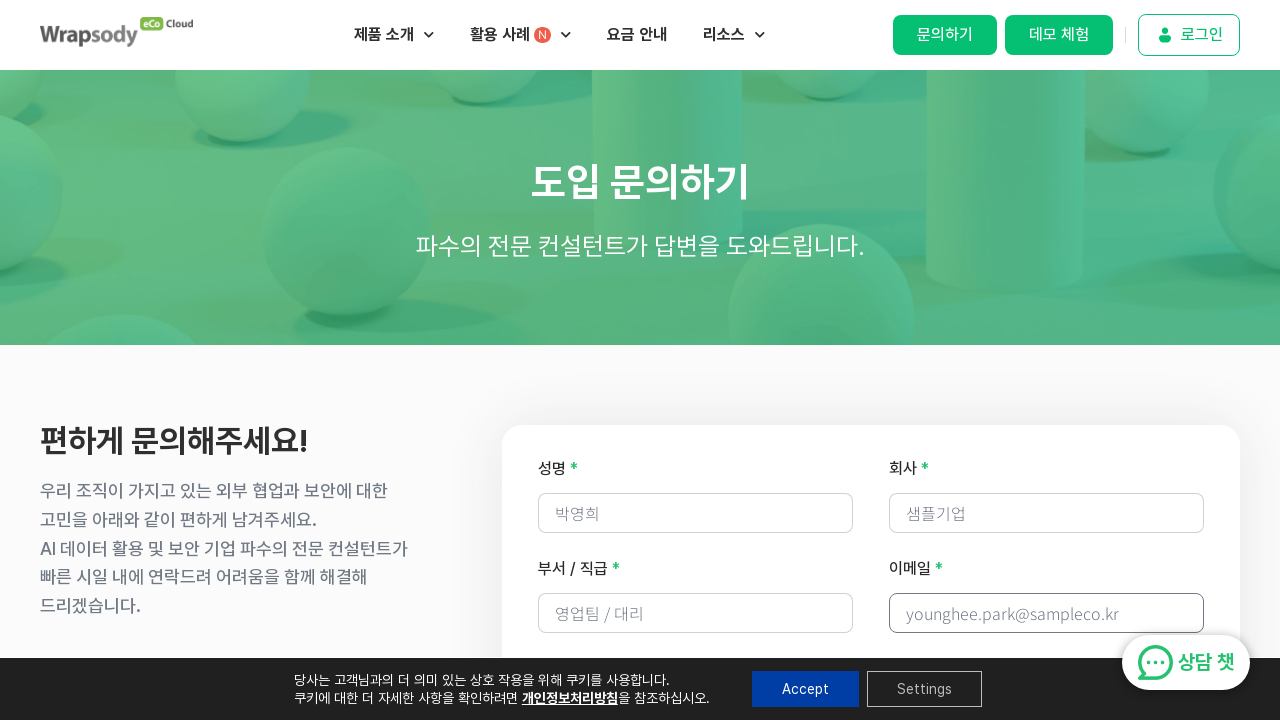

Clicked on phone field at (696, 360) on internal:label="\uc5f0\ub77d\ucc98"i
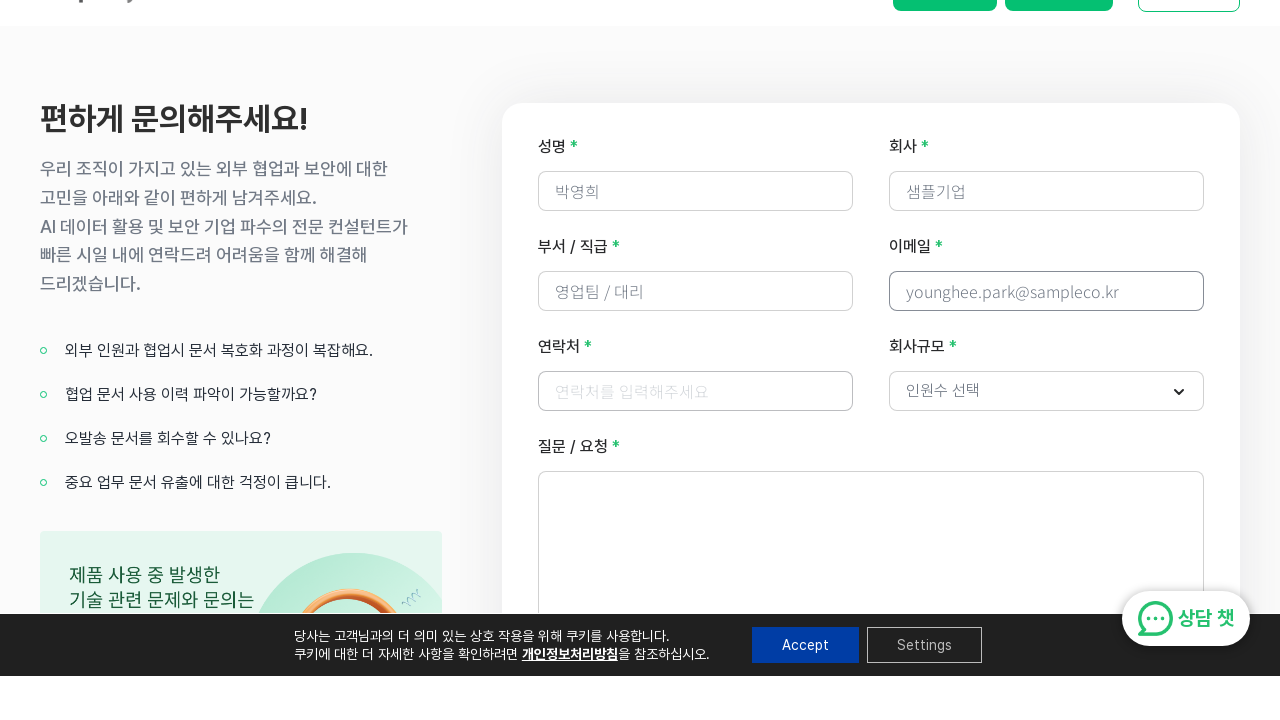

Filled phone field with '01098765432' on internal:label="\uc5f0\ub77d\ucc98"i
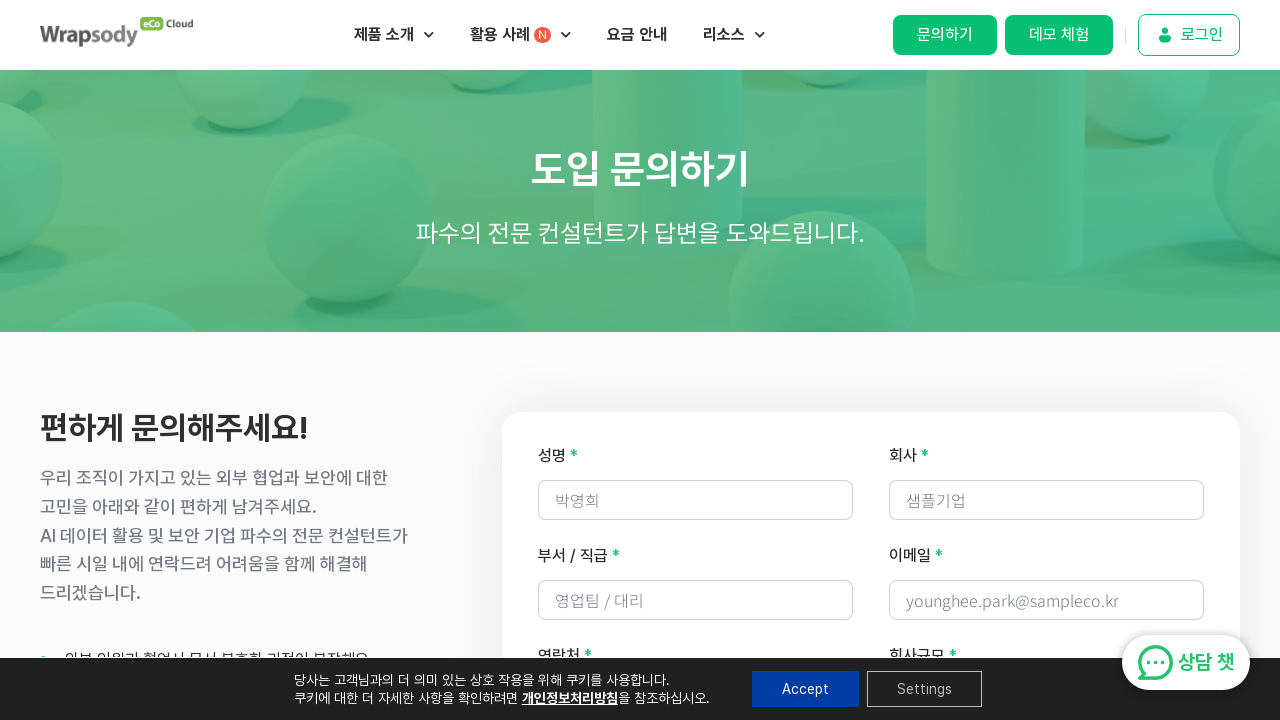

Selected company size '500 - 1999' from dropdown on internal:label="\ud68c\uc0ac\uaddc\ubaa8"i
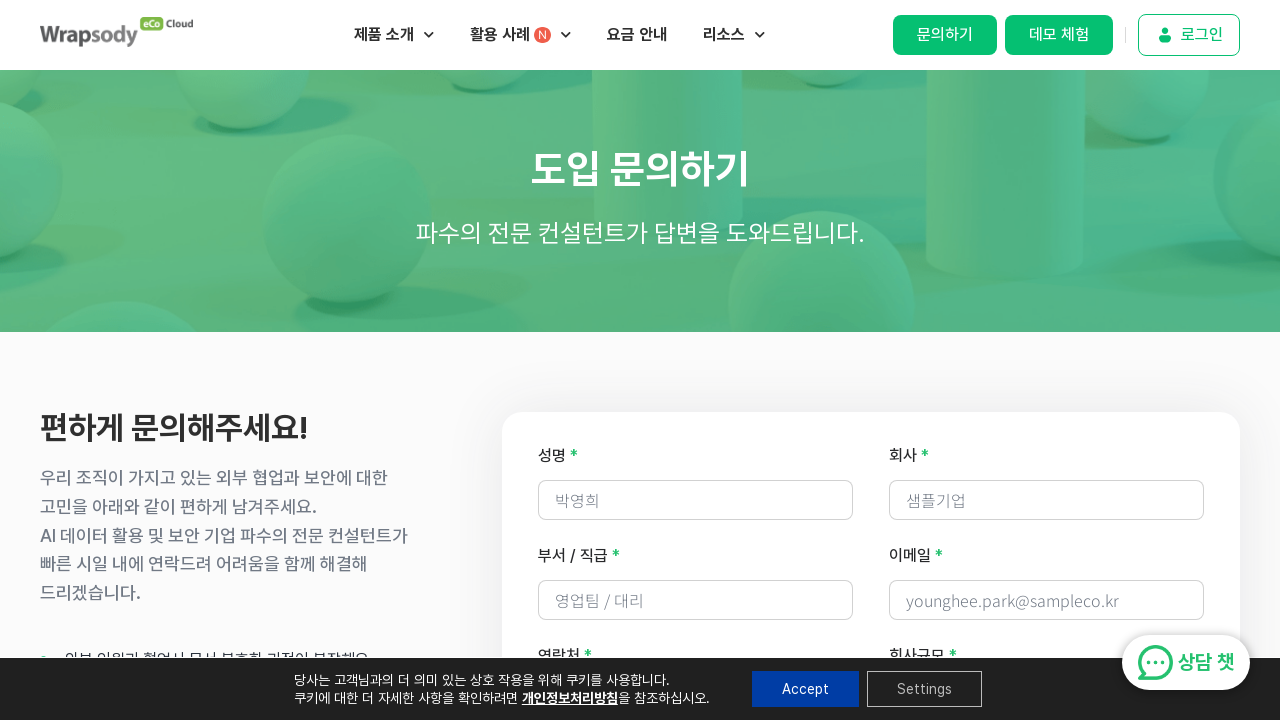

Clicked on message field at (871, 360) on internal:label="\uba54\uc2dc\uc9c0"i
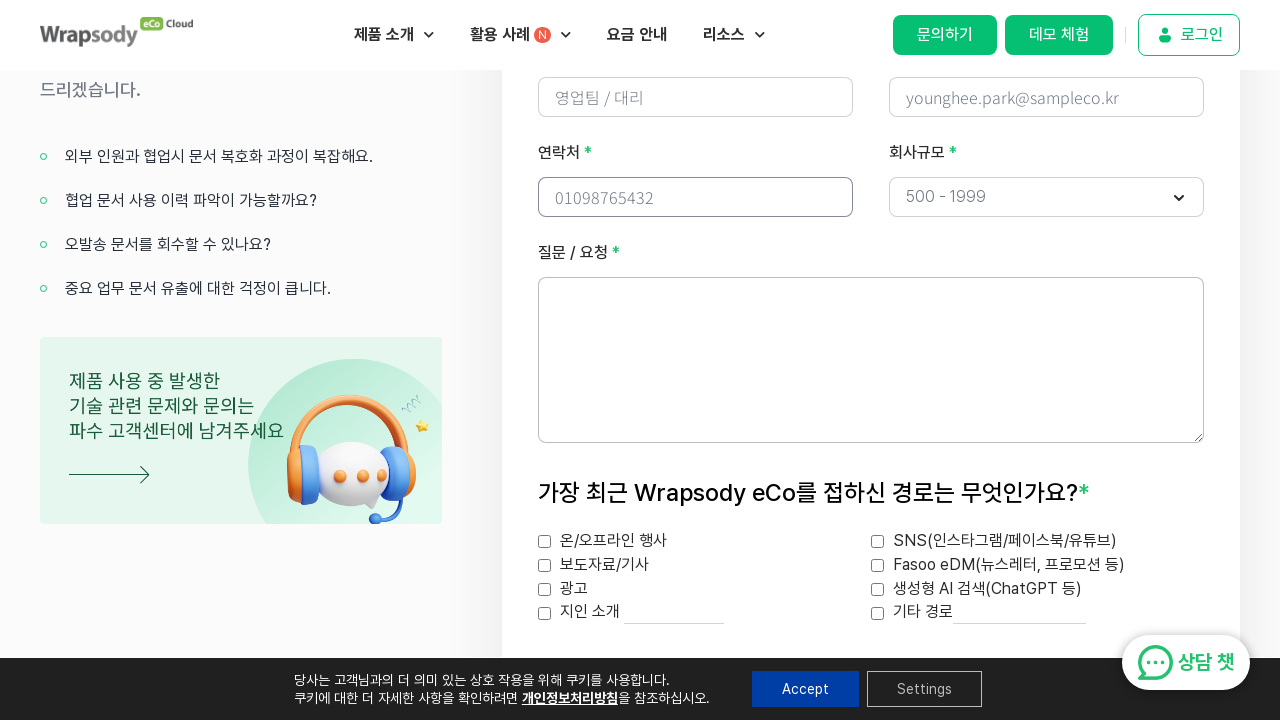

Filled message field with '제품에 대한 상세 정보를 요청합니다.' on internal:label="\uba54\uc2dc\uc9c0"i
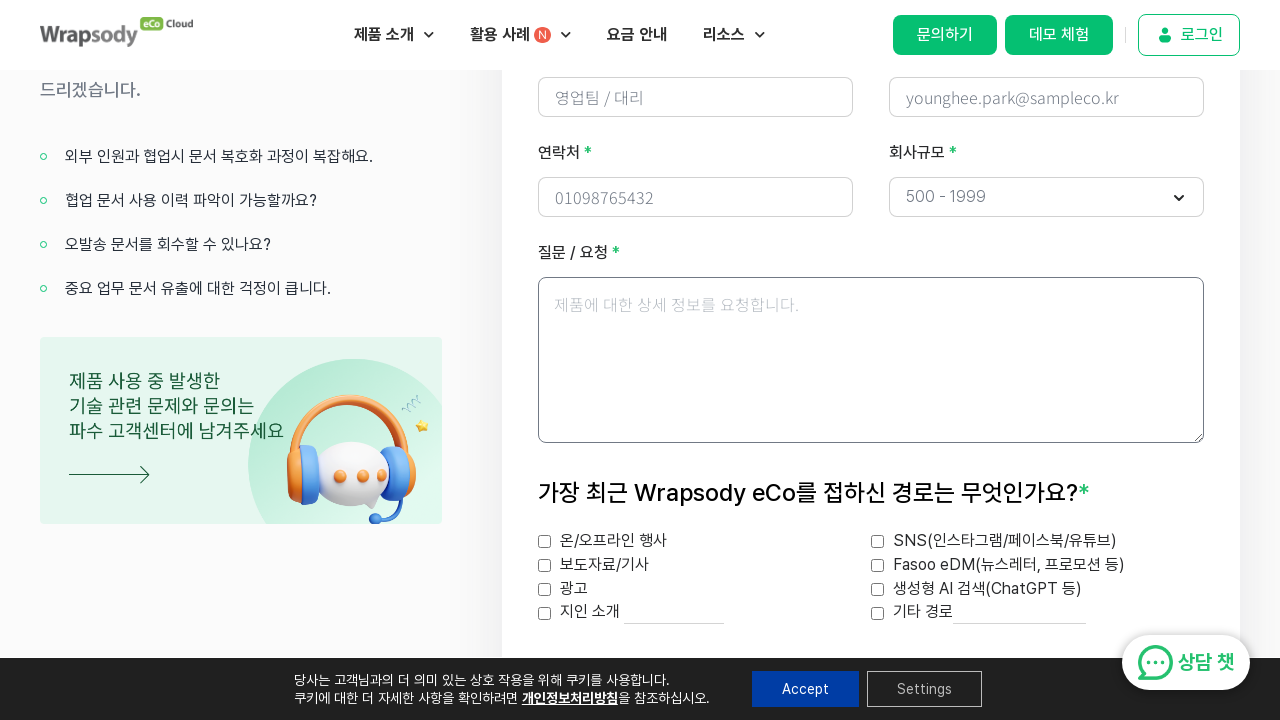

Checked 'Fasoo 프로모션 (eDM)' promotional checkbox at (878, 590) on internal:label="Fasoo \ud504\ub85c\ubaa8\uc158 (eDM)"i
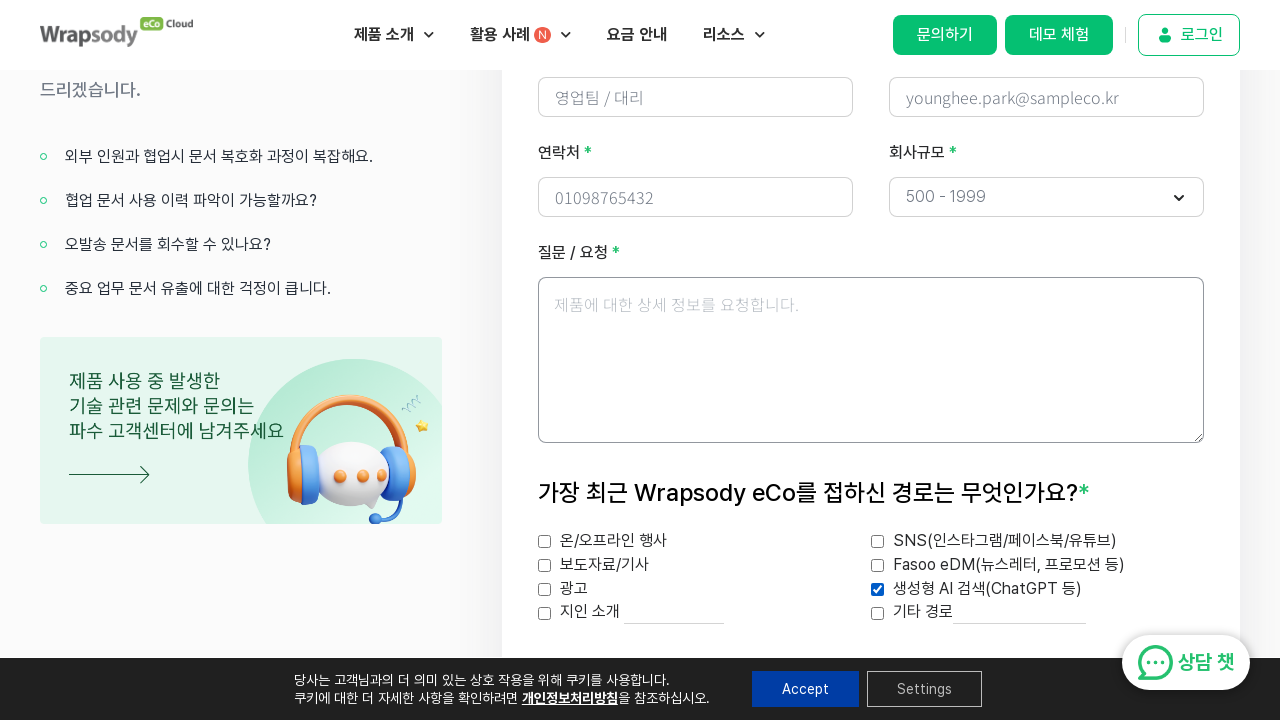

Checked 'Fasoo 뉴스레터' promotional checkbox at (878, 566) on internal:label="Fasoo \ub274\uc2a4\ub808\ud130"i
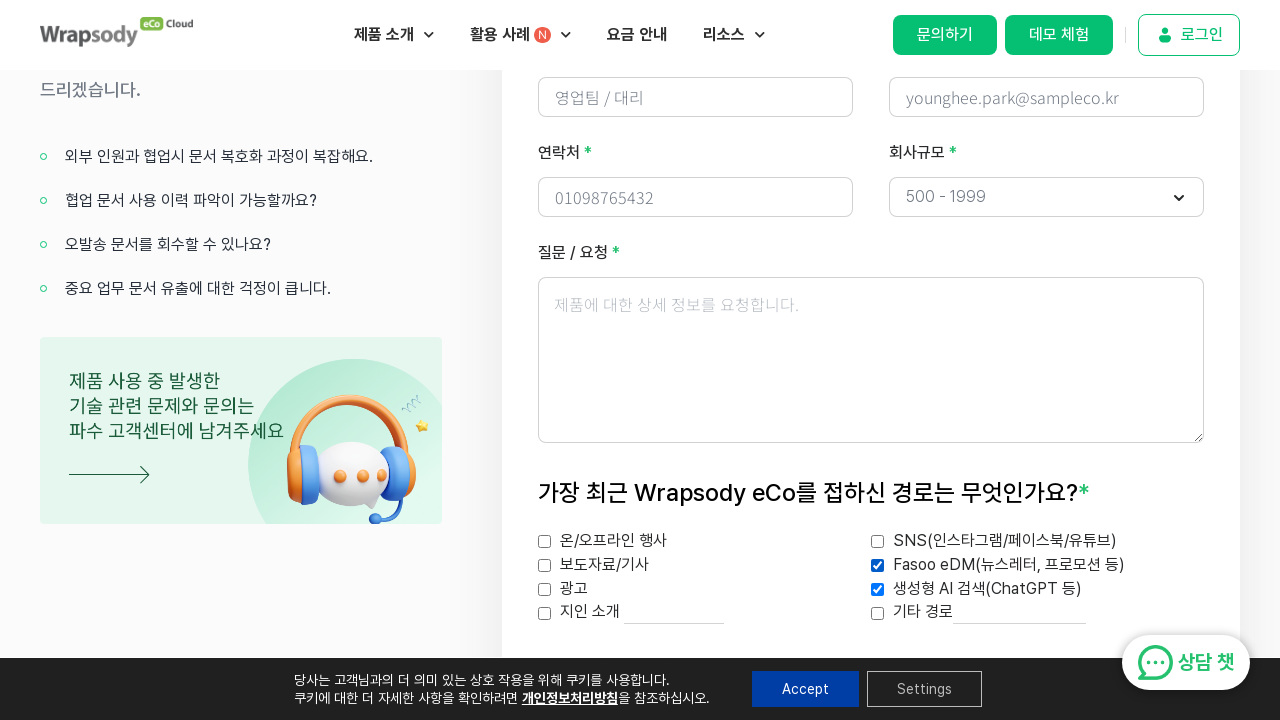

Checked terms and privacy policy agreement checkbox at (545, 222) on internal:label="\uc774\uc6a9\uc57d\uad00 \ubc0f \uac1c\uc778\uc815\ubcf4\ucc98\u
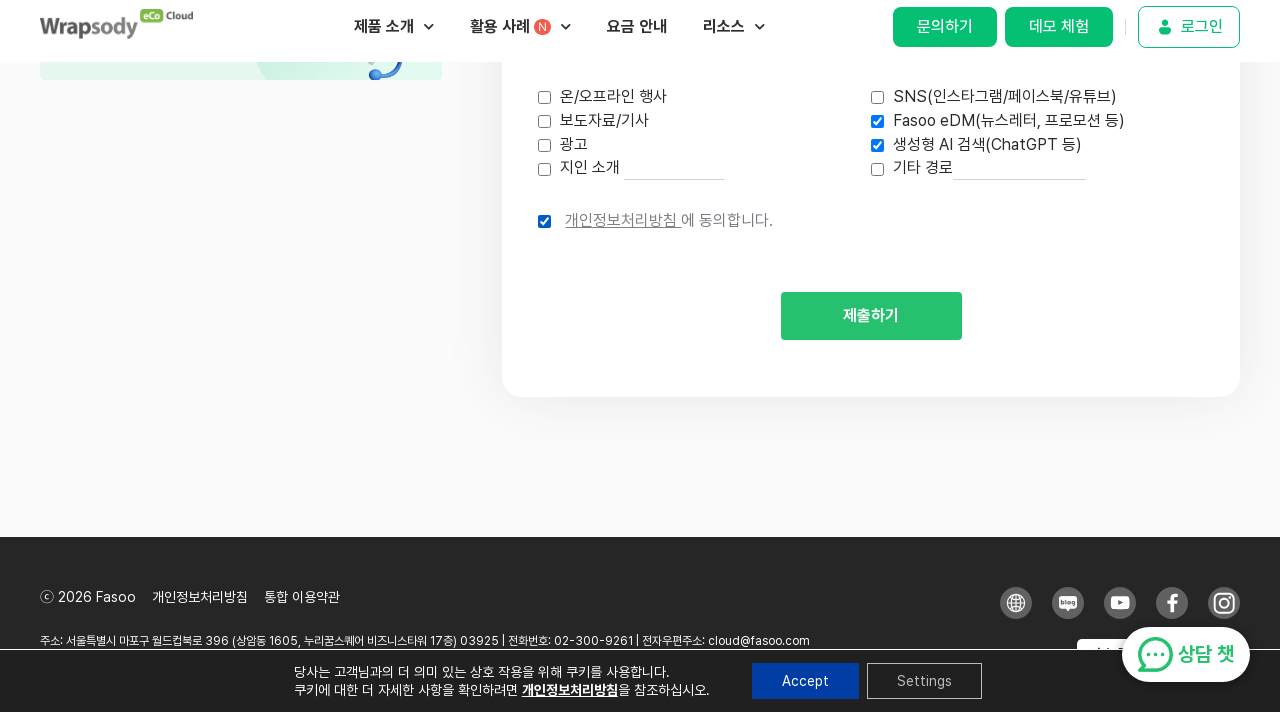

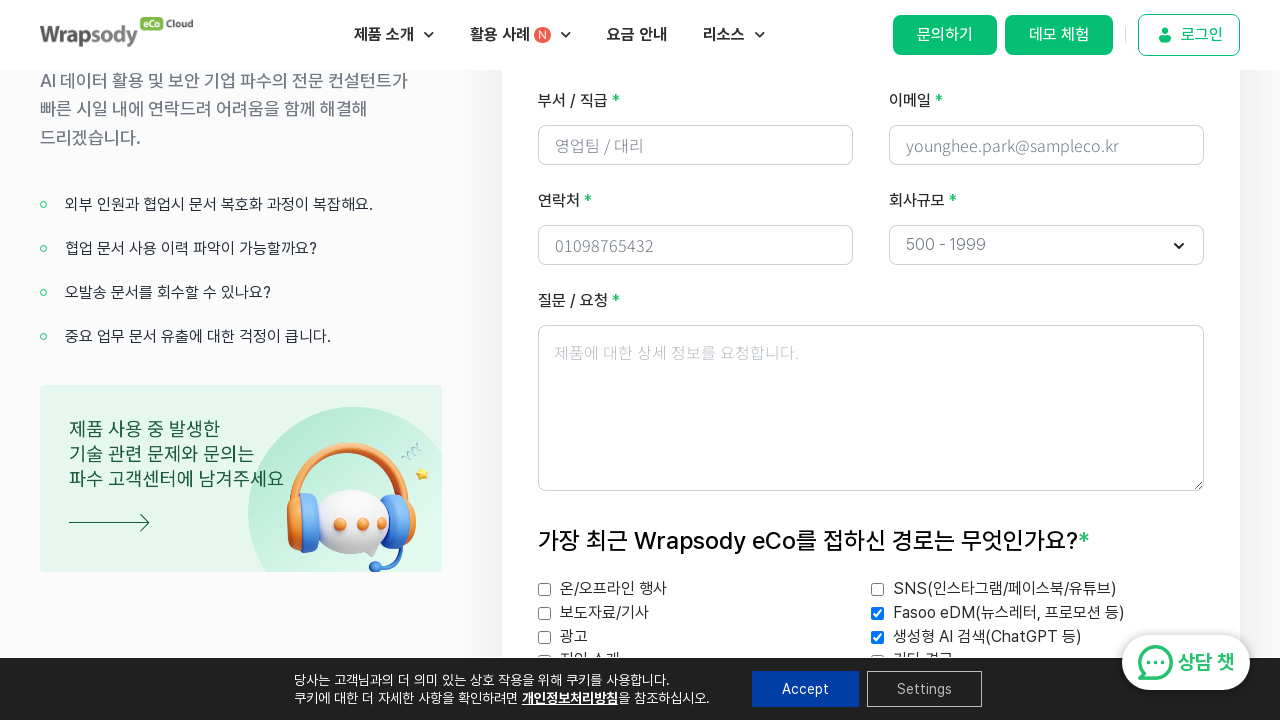